Tests right-click (context click) functionality on a button and verifies the confirmation message

Starting URL: https://commitquality.com/practice-general-components

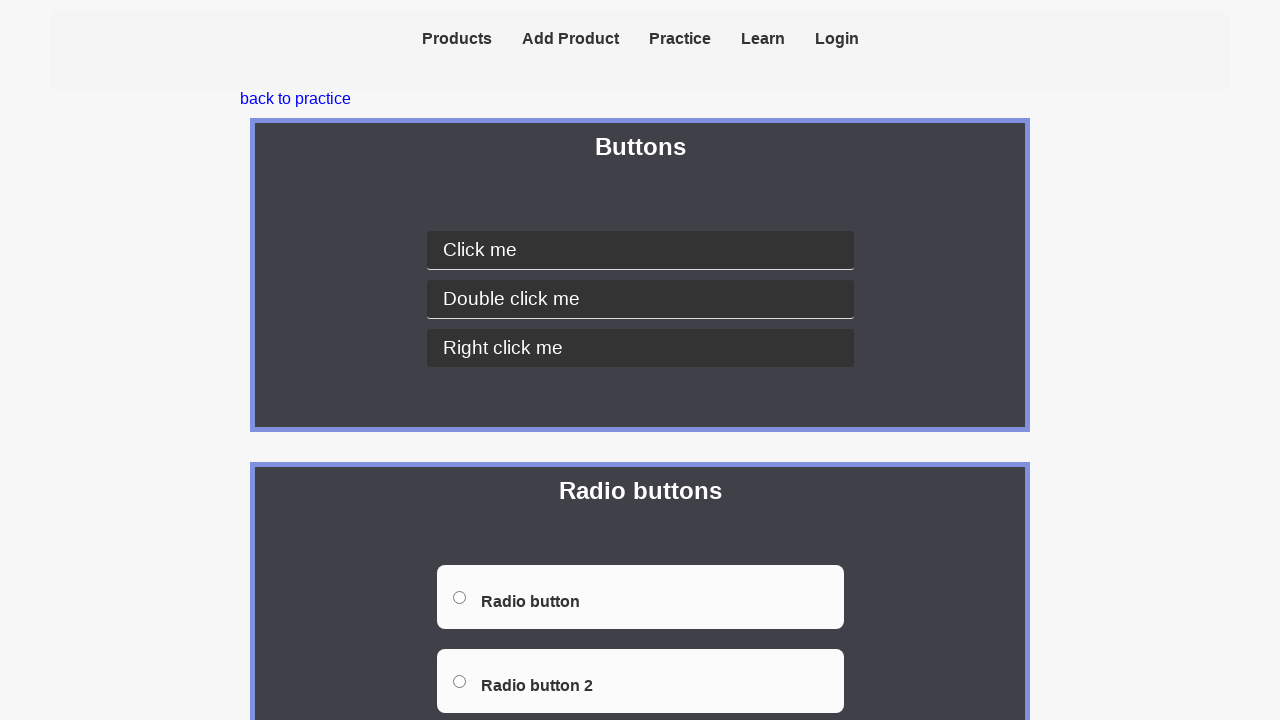

Navigated to practice-general-components page
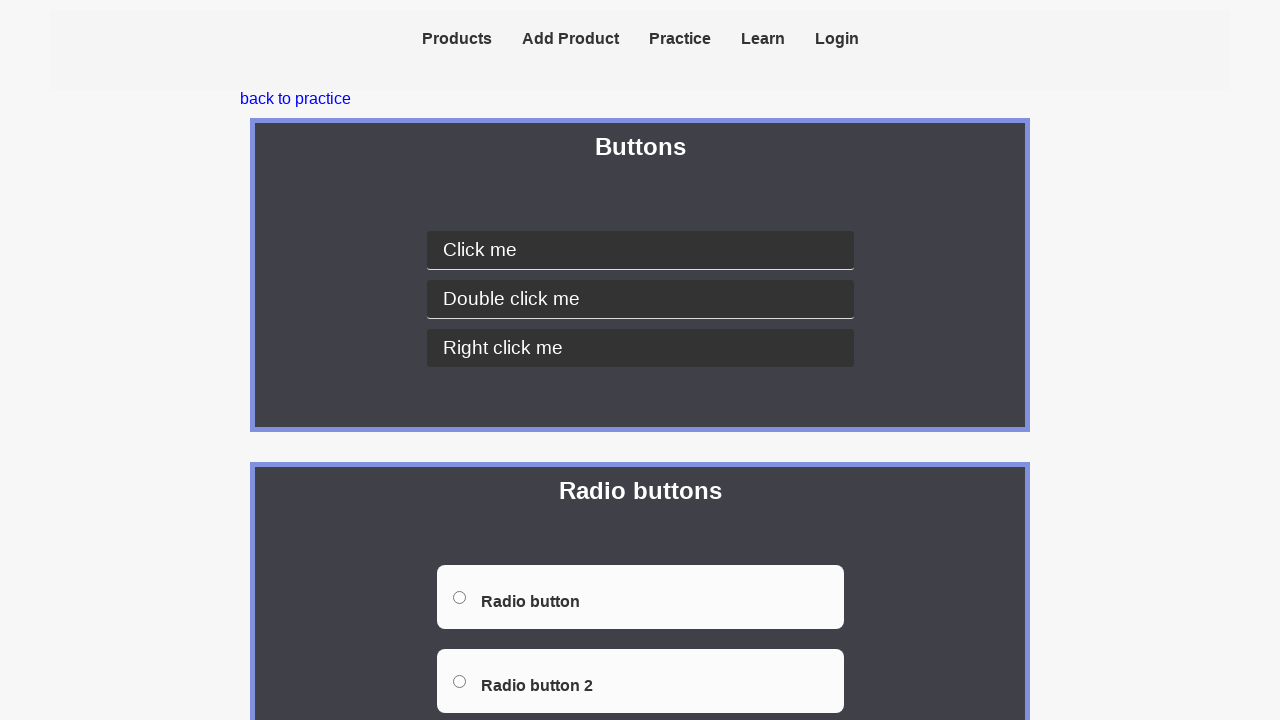

Right-clicked the right-click button at (640, 348) on [data-testid=right-click]
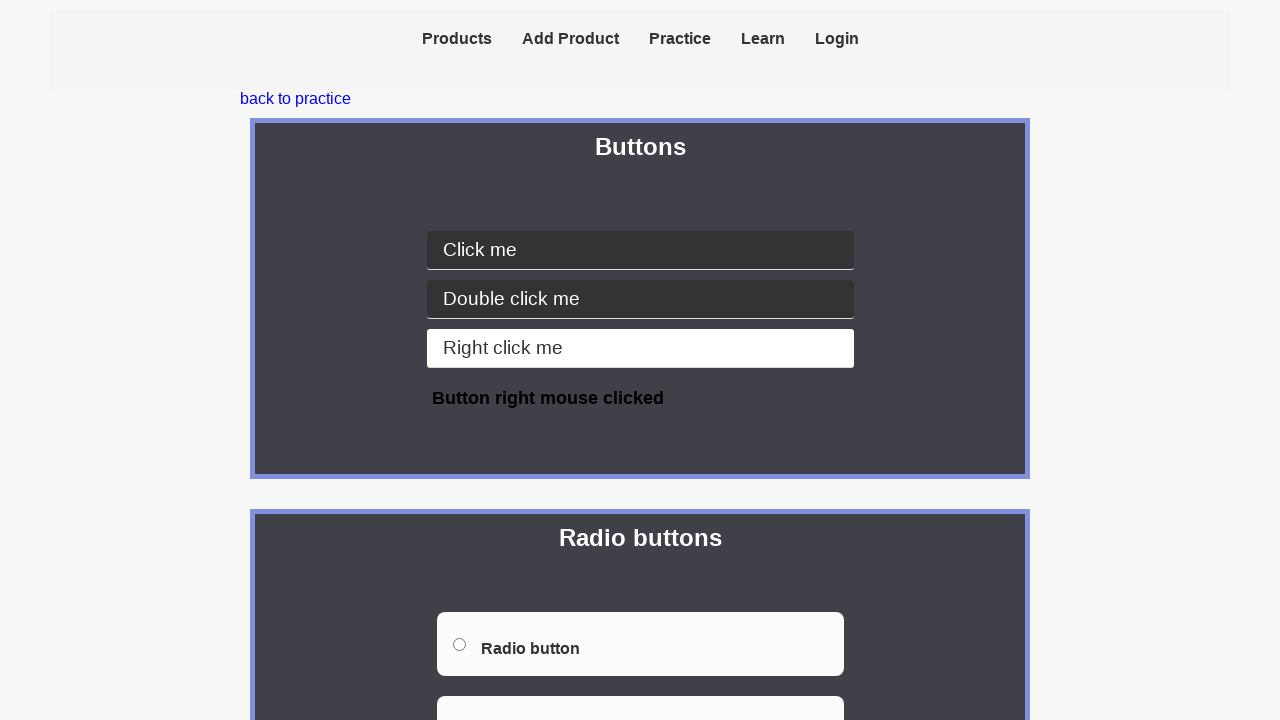

Right-click confirmation message appeared
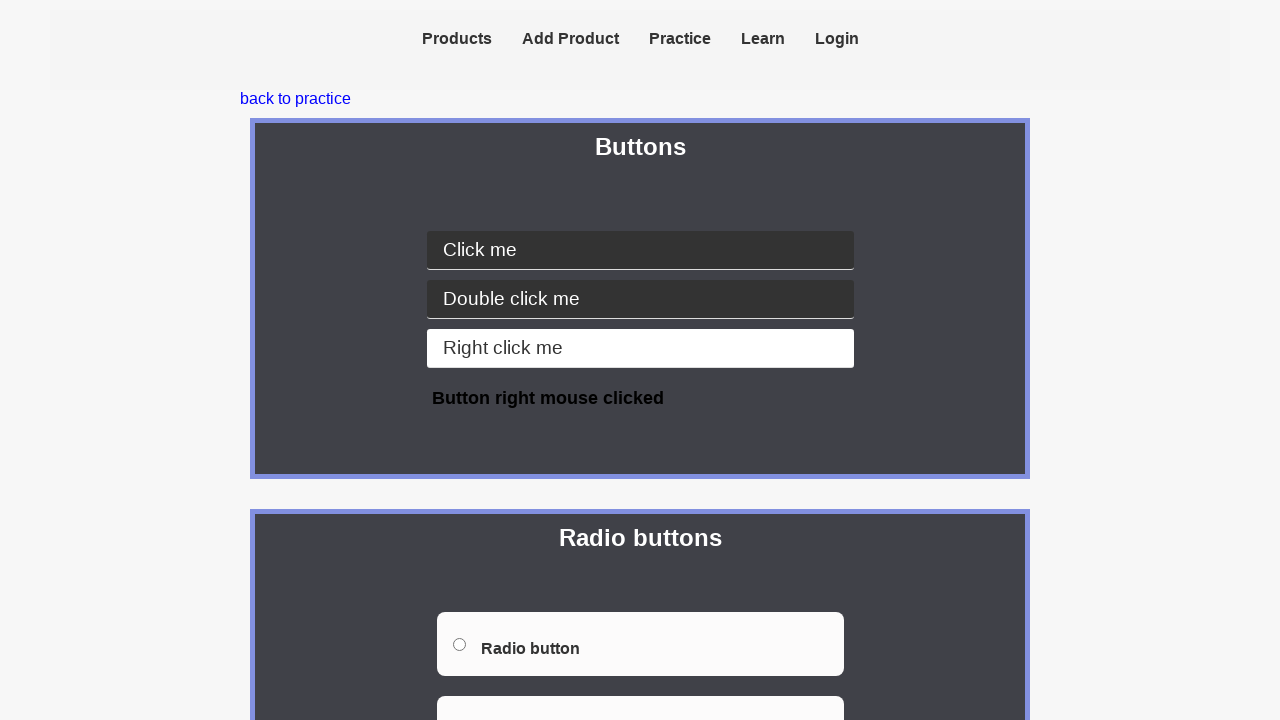

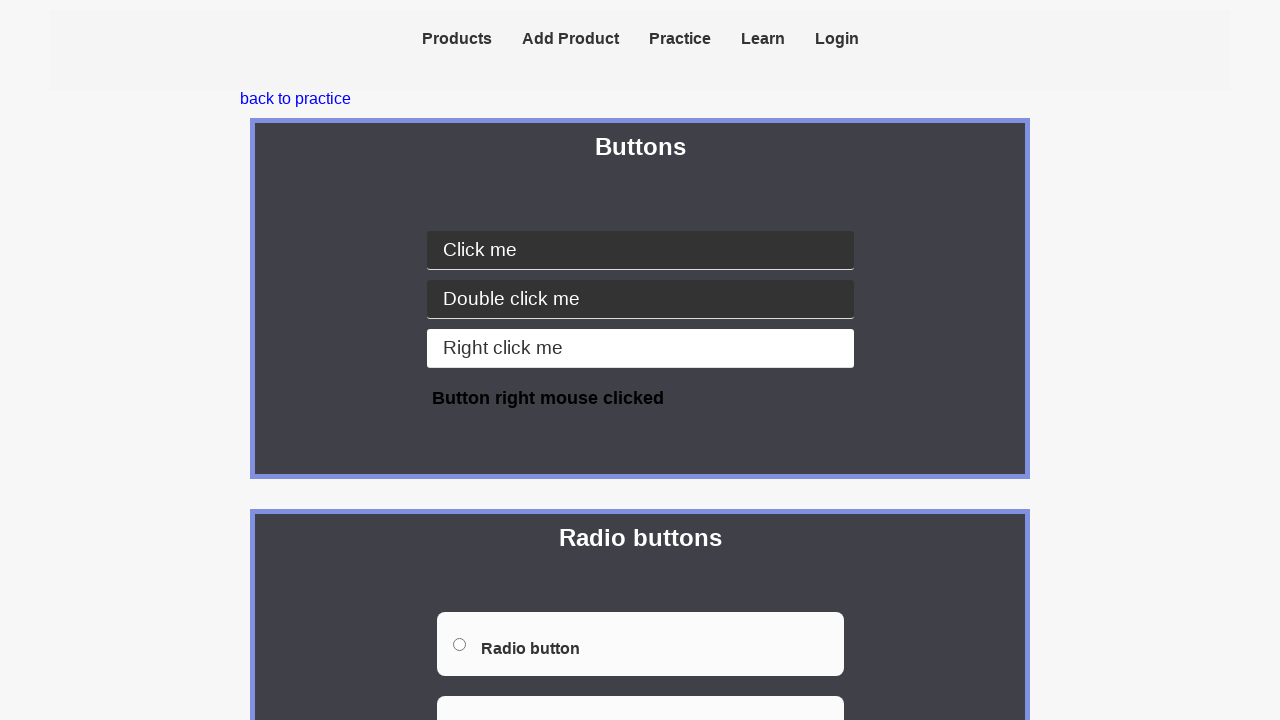